Tests a simple registration form by filling in required fields (first name, last name, city, country) and clicking the submit button.

Starting URL: http://suninjuly.github.io/simple_form_find_task.html

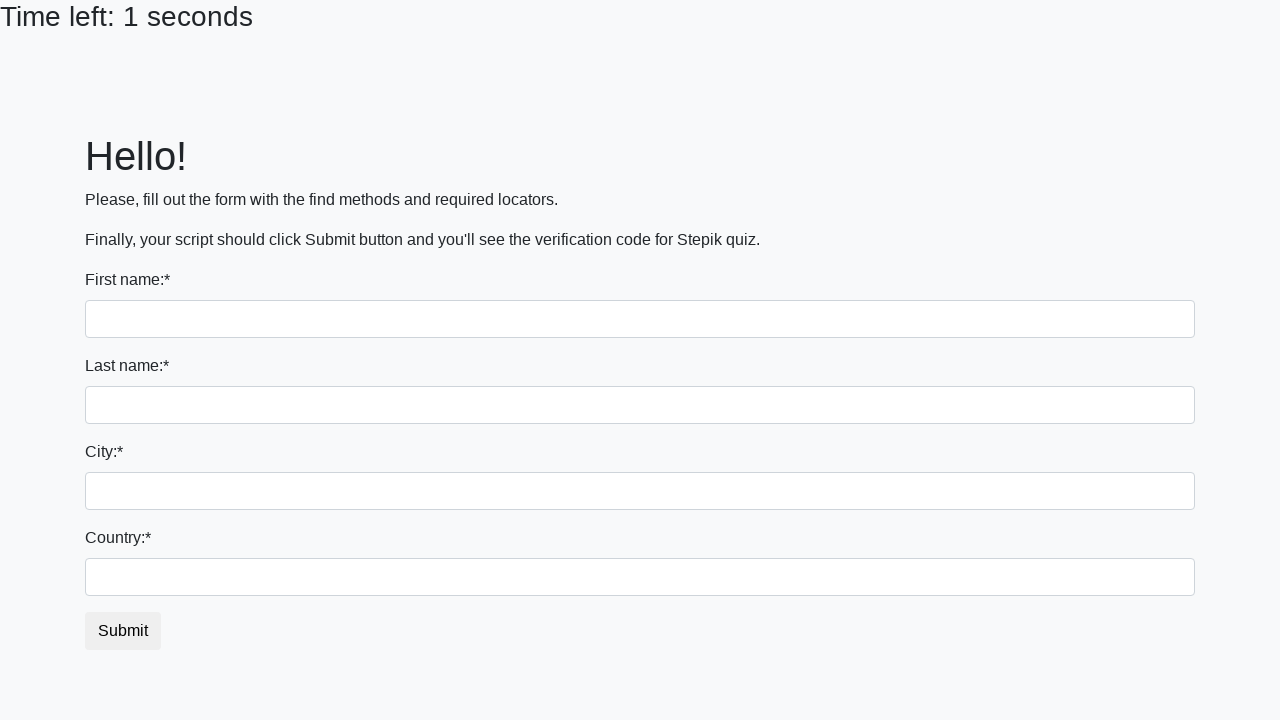

Navigated to registration form page
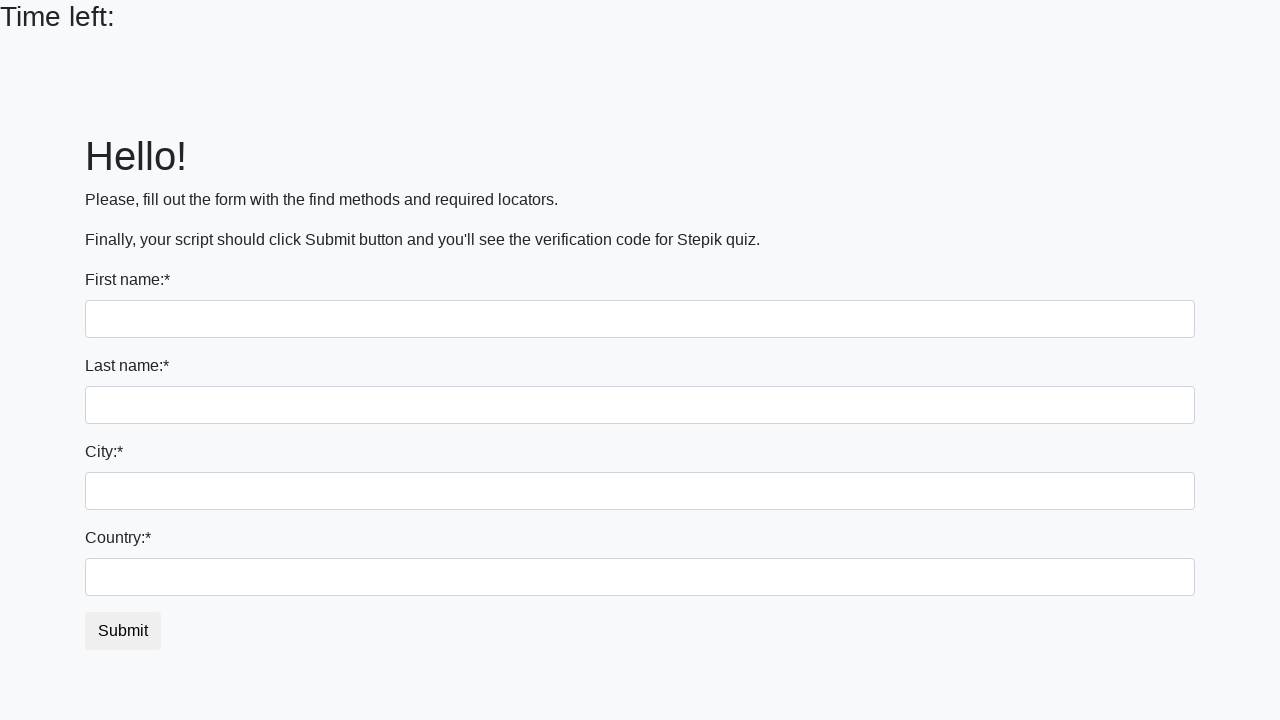

Filled first name field with 'Kostya' on input[name='first_name']
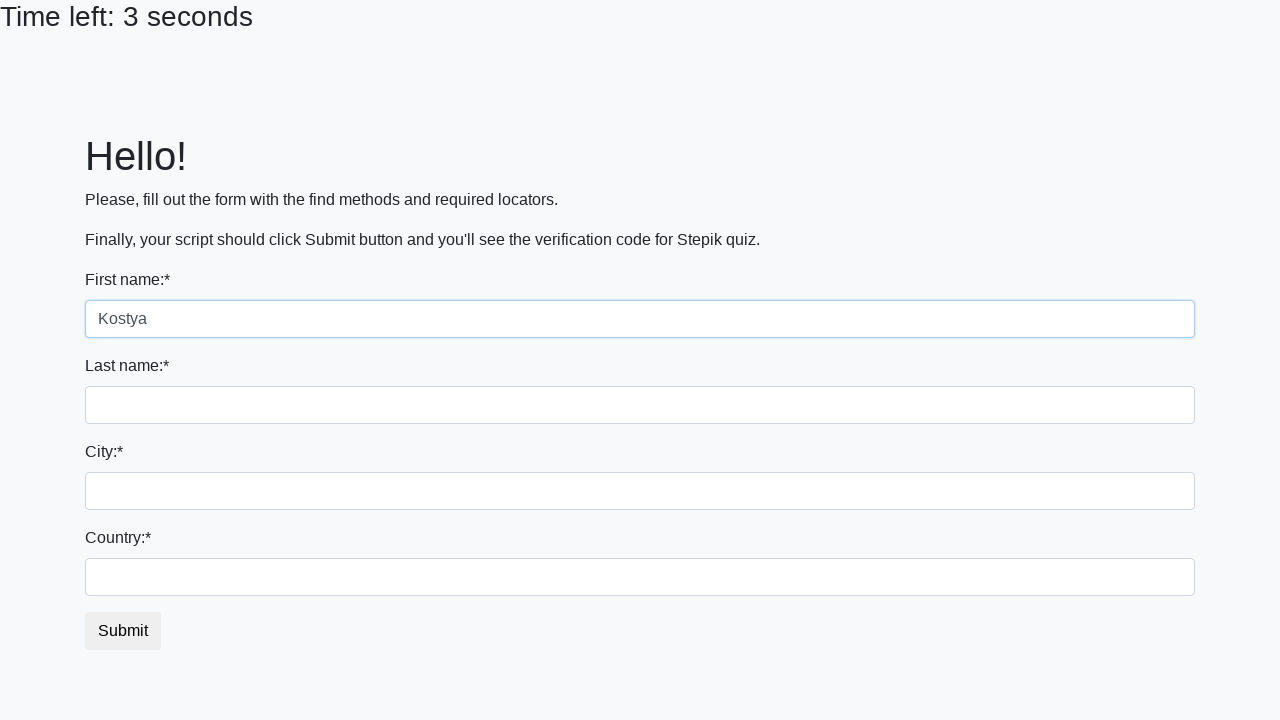

Filled last name field with 'Gyrenkov' on input[name='last_name']
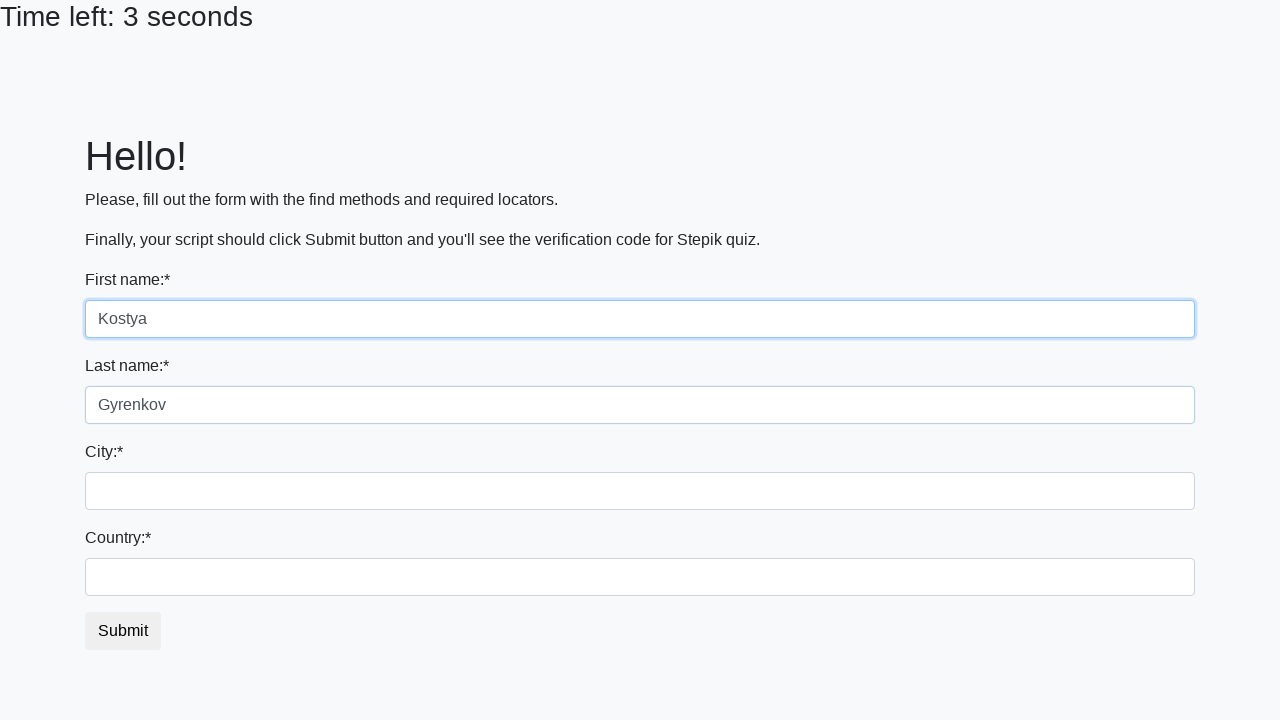

Filled city field with 'Saint Petersburg' on body > div > form > div:nth-child(3) > input
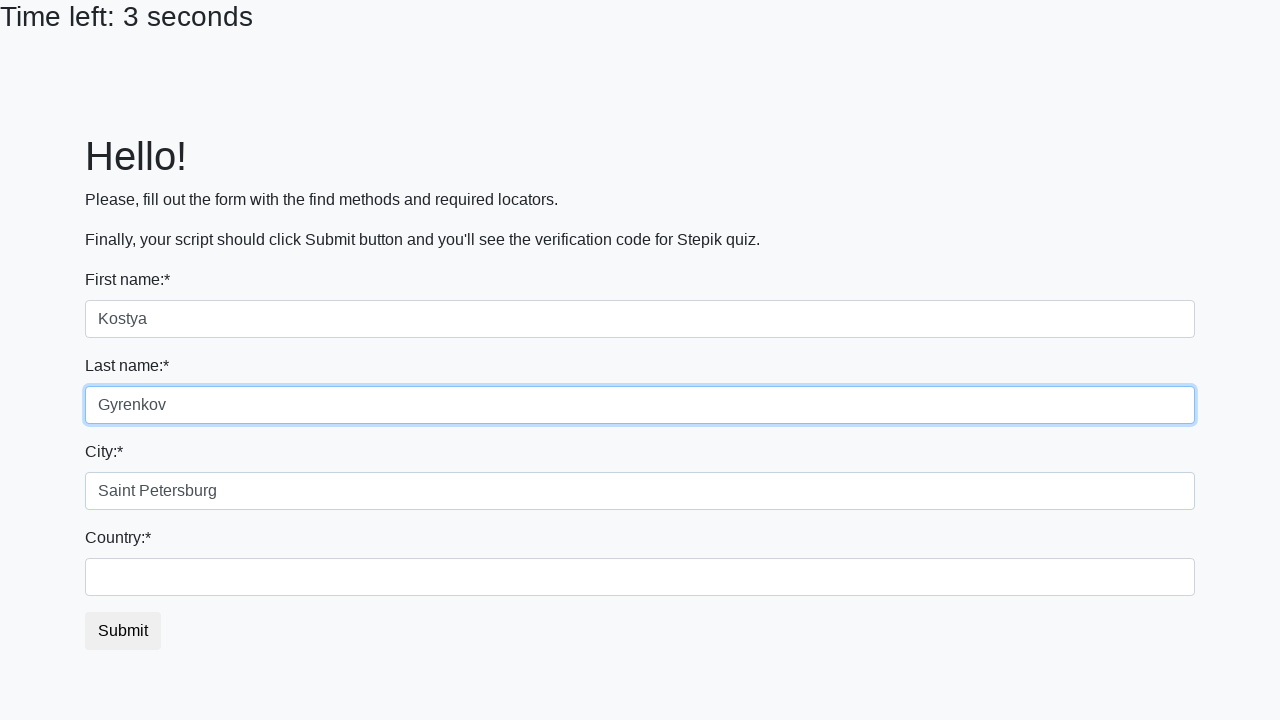

Filled country field with 'Russian federation' on #country
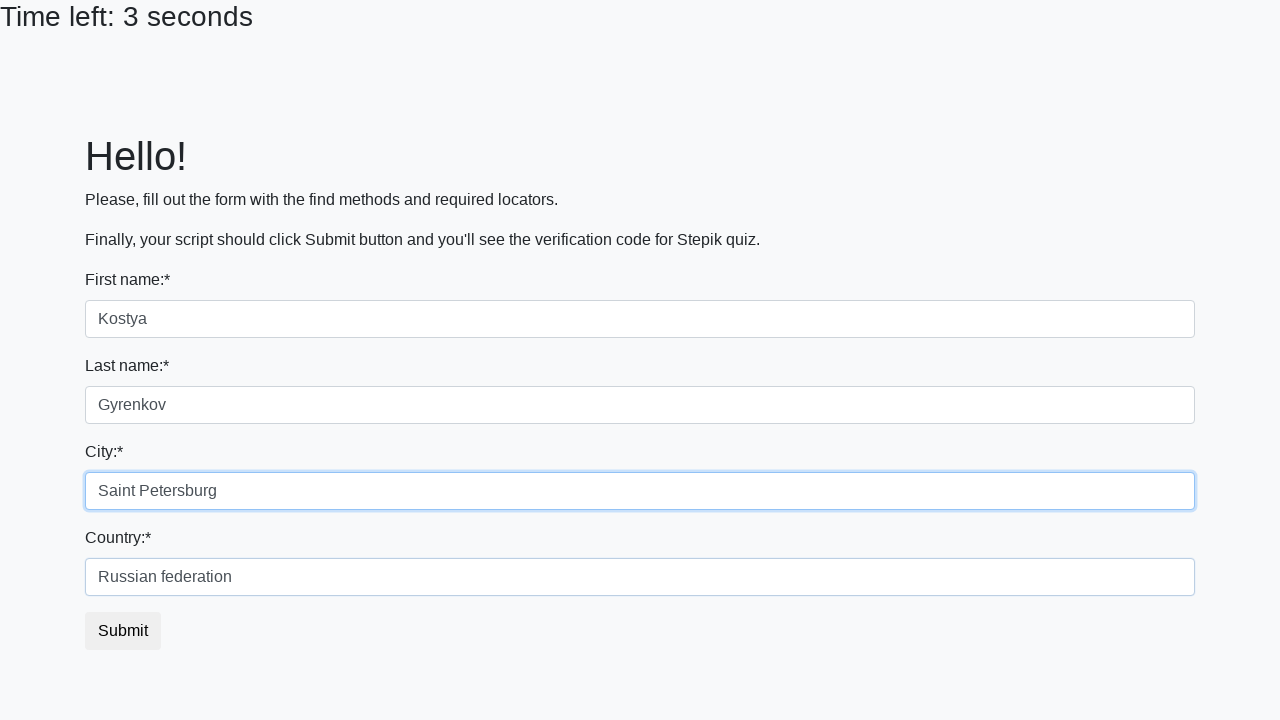

Clicked submit button to submit registration form at (123, 631) on #submit_button
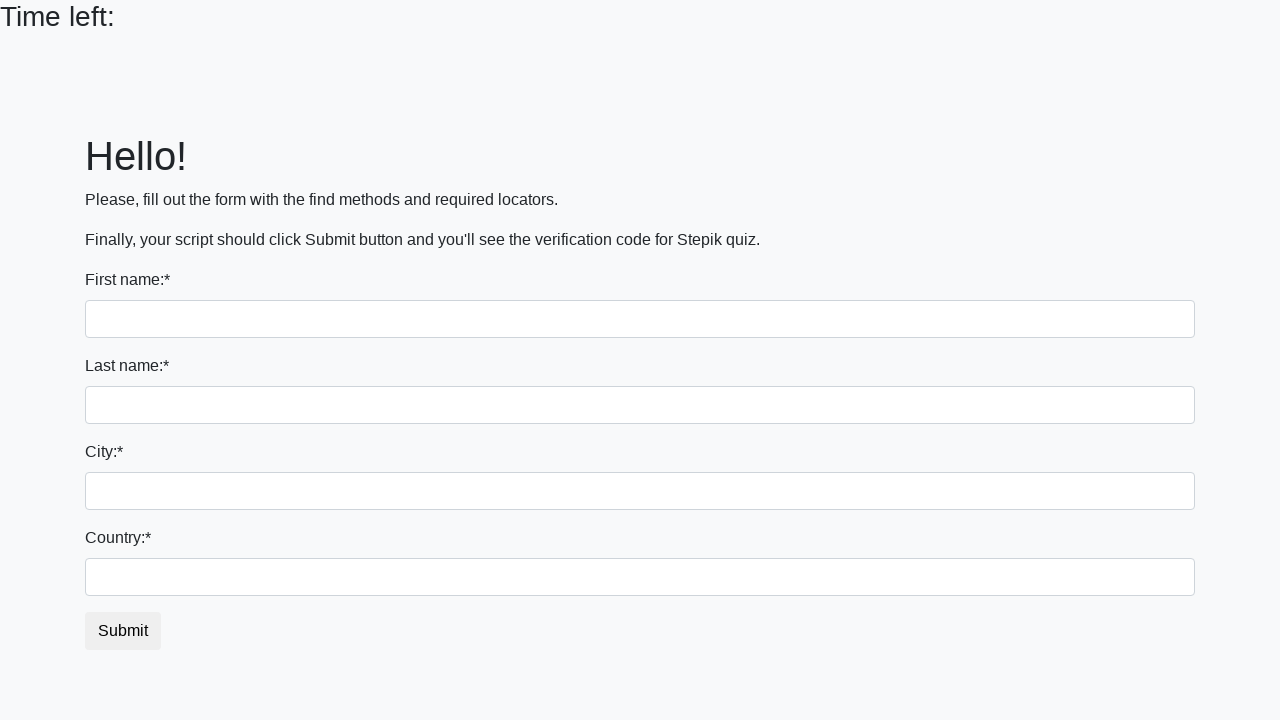

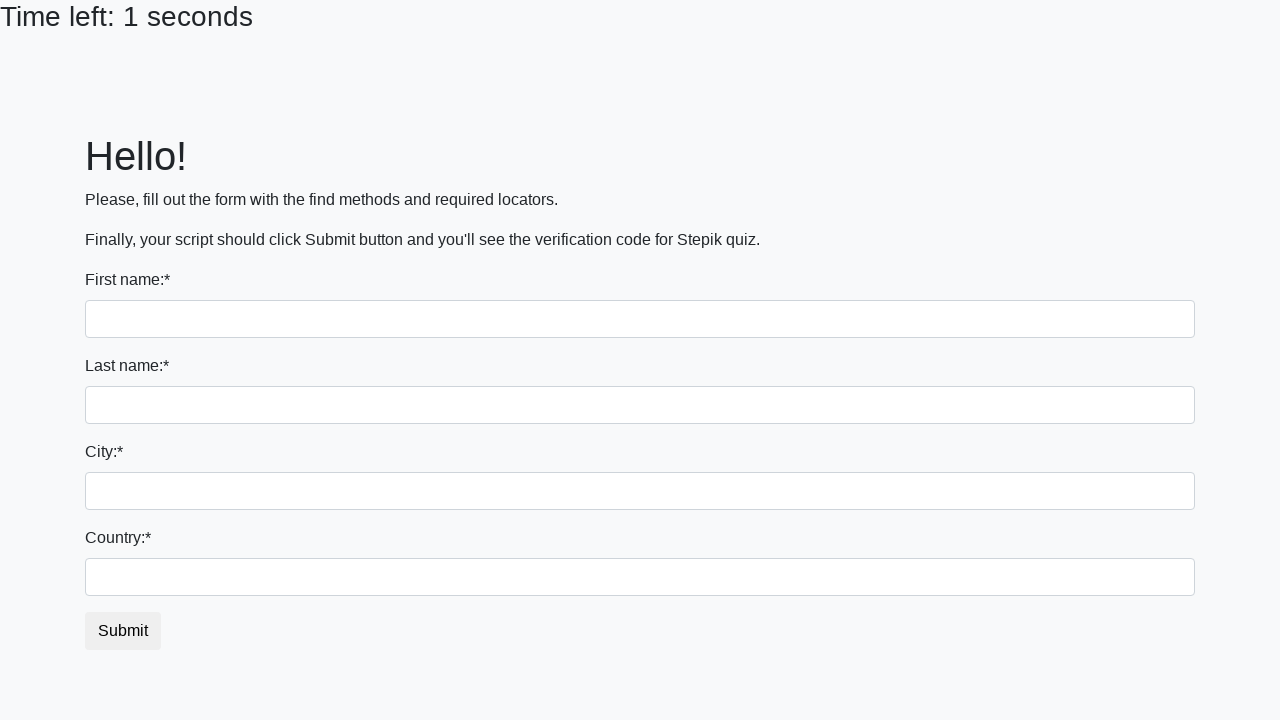